Tests that entering a number too big (101) displays an error message "Number is too big"

Starting URL: https://kristinek.github.io/site/tasks/enter_a_number

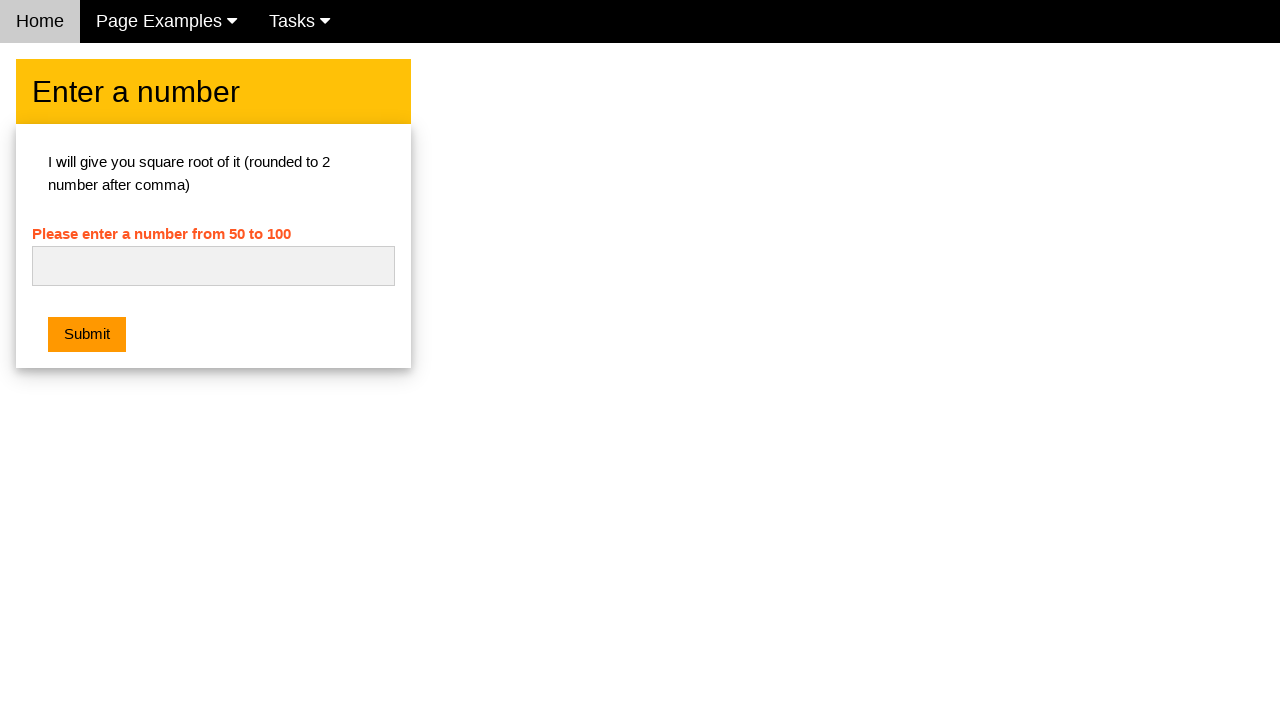

Filled number input field with 101 on #numb
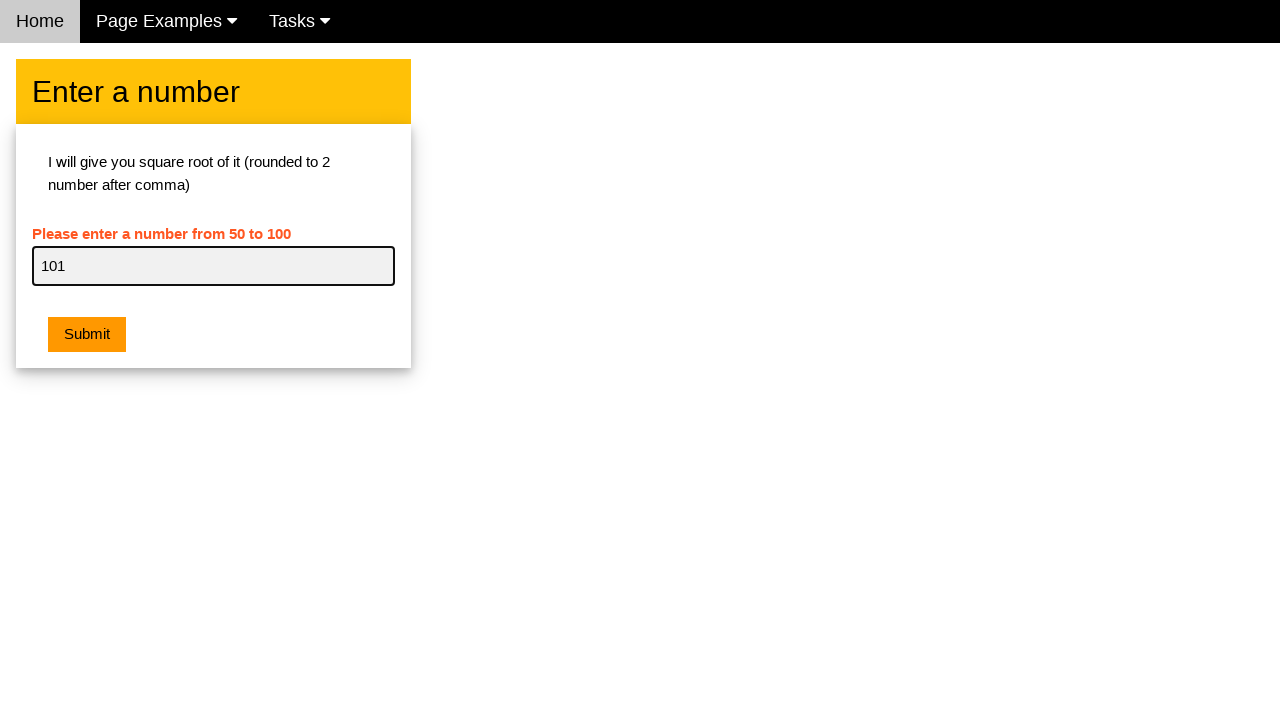

Clicked submit button at (87, 335) on .w3-btn
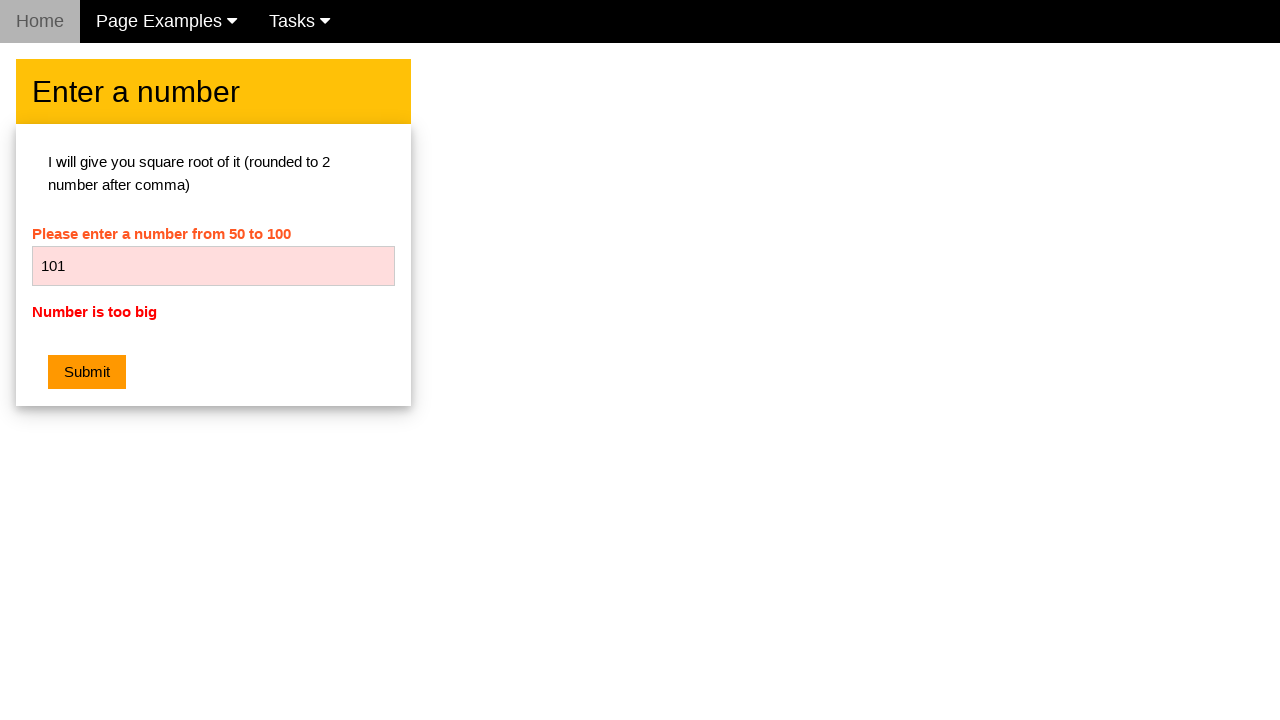

Error message element appeared
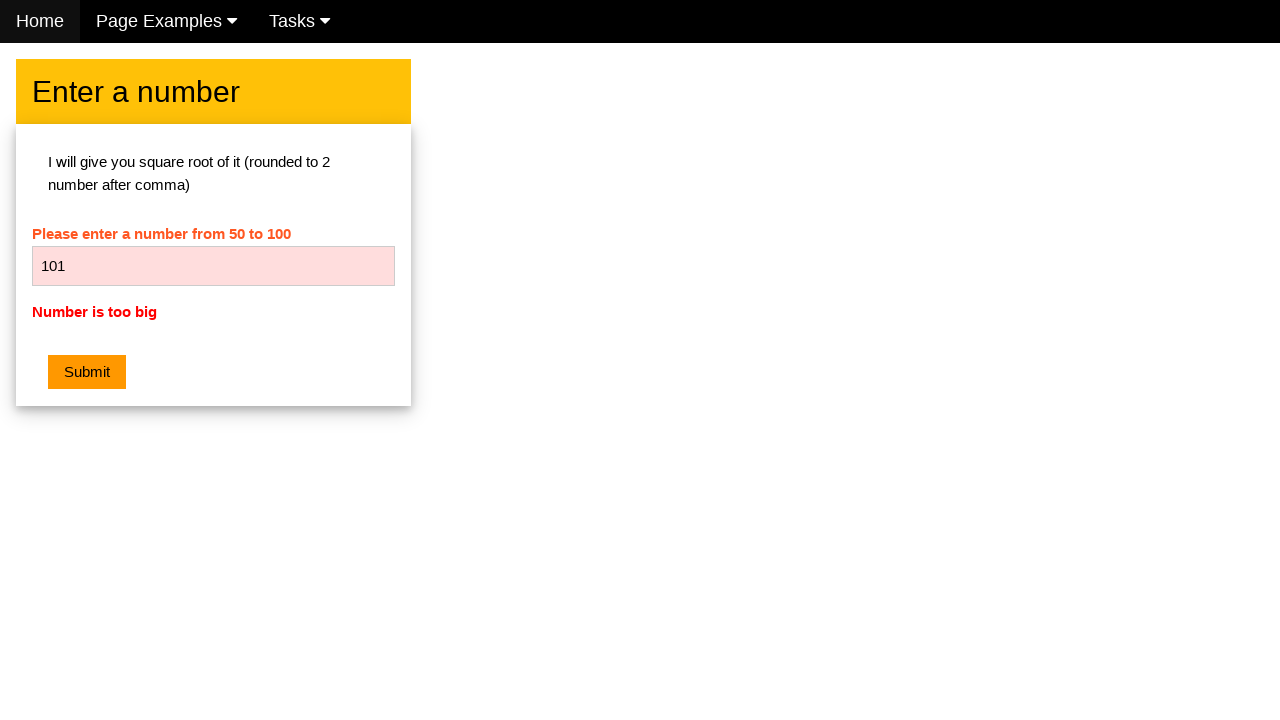

Retrieved error message text
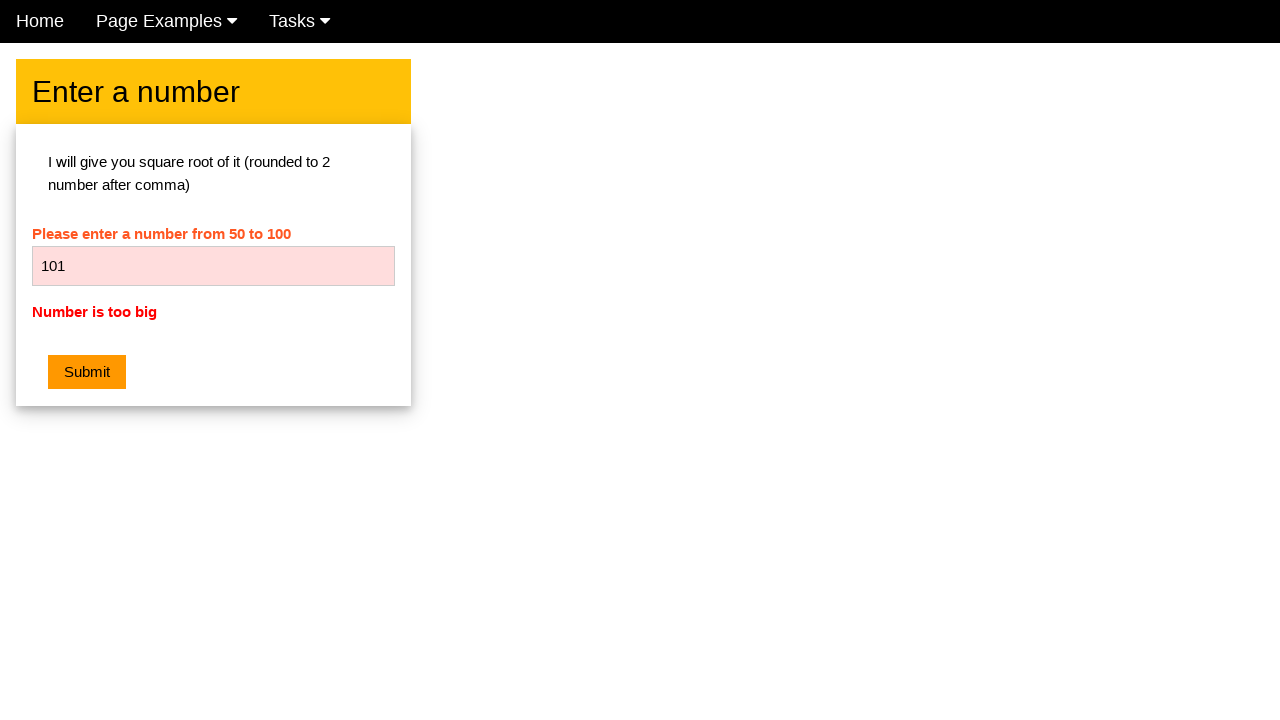

Verified error message displays 'Number is too big'
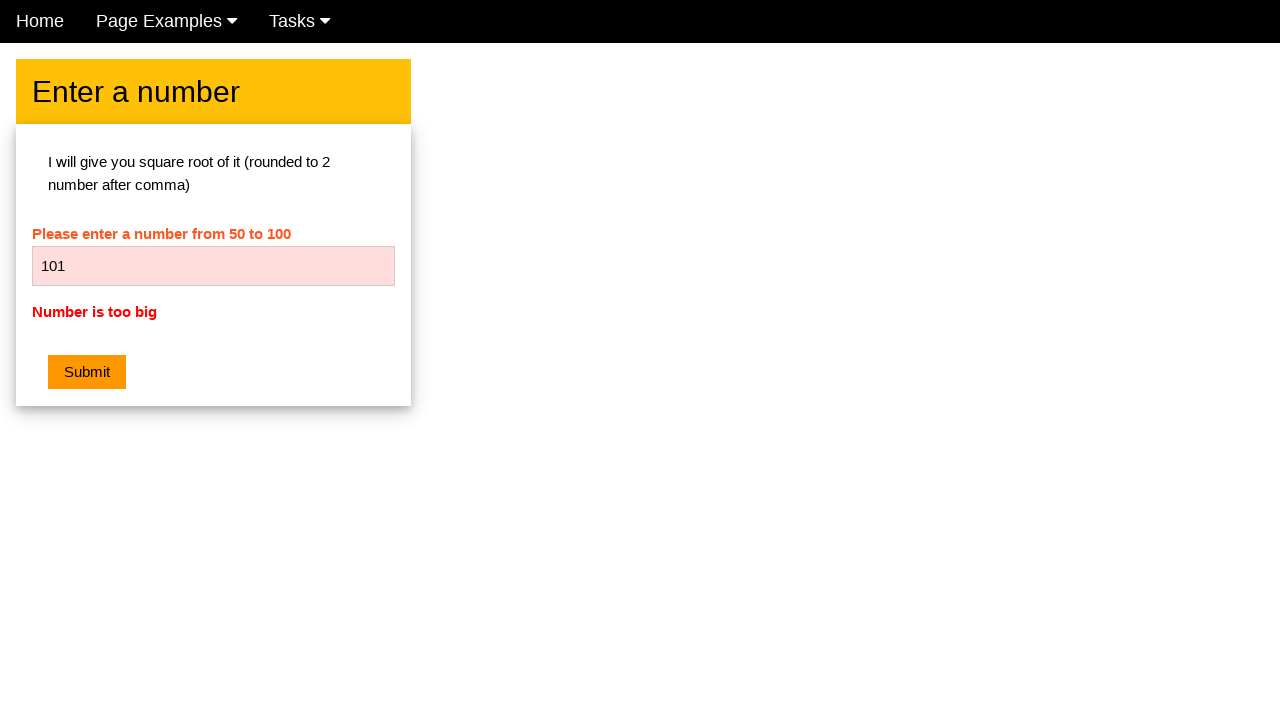

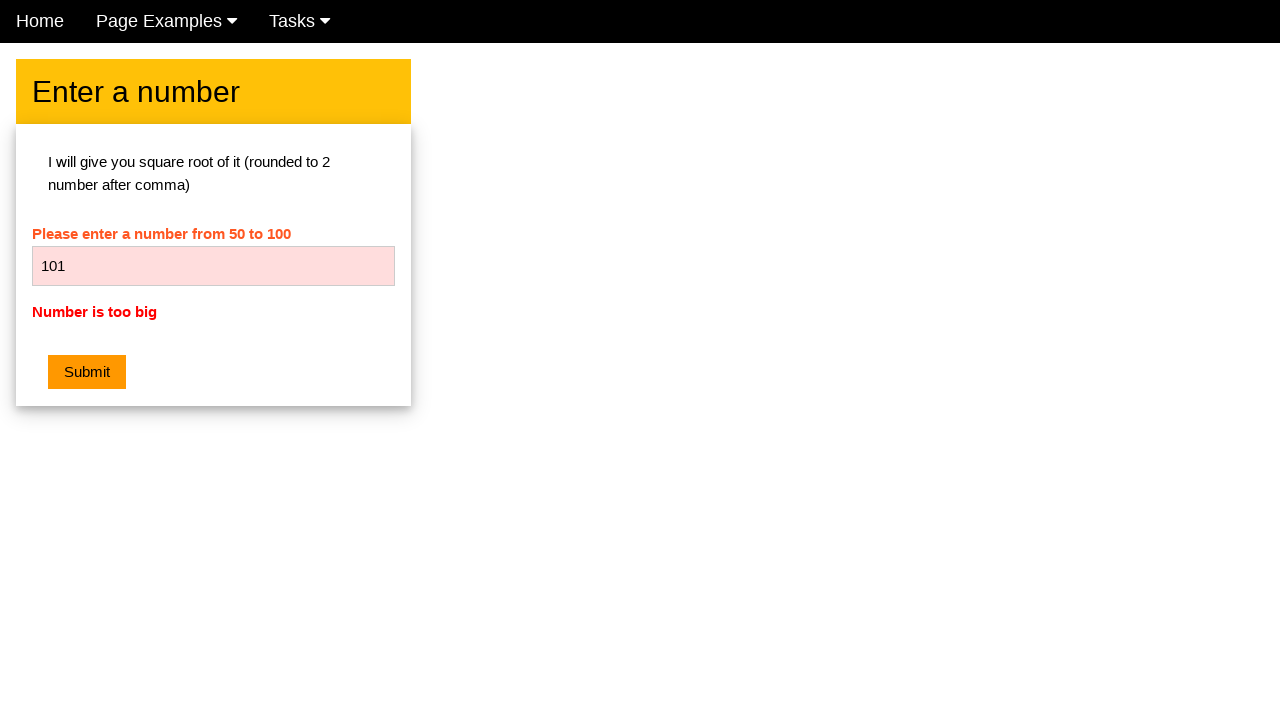